Tests that edits are saved when the input loses focus (blur event)

Starting URL: https://demo.playwright.dev/todomvc

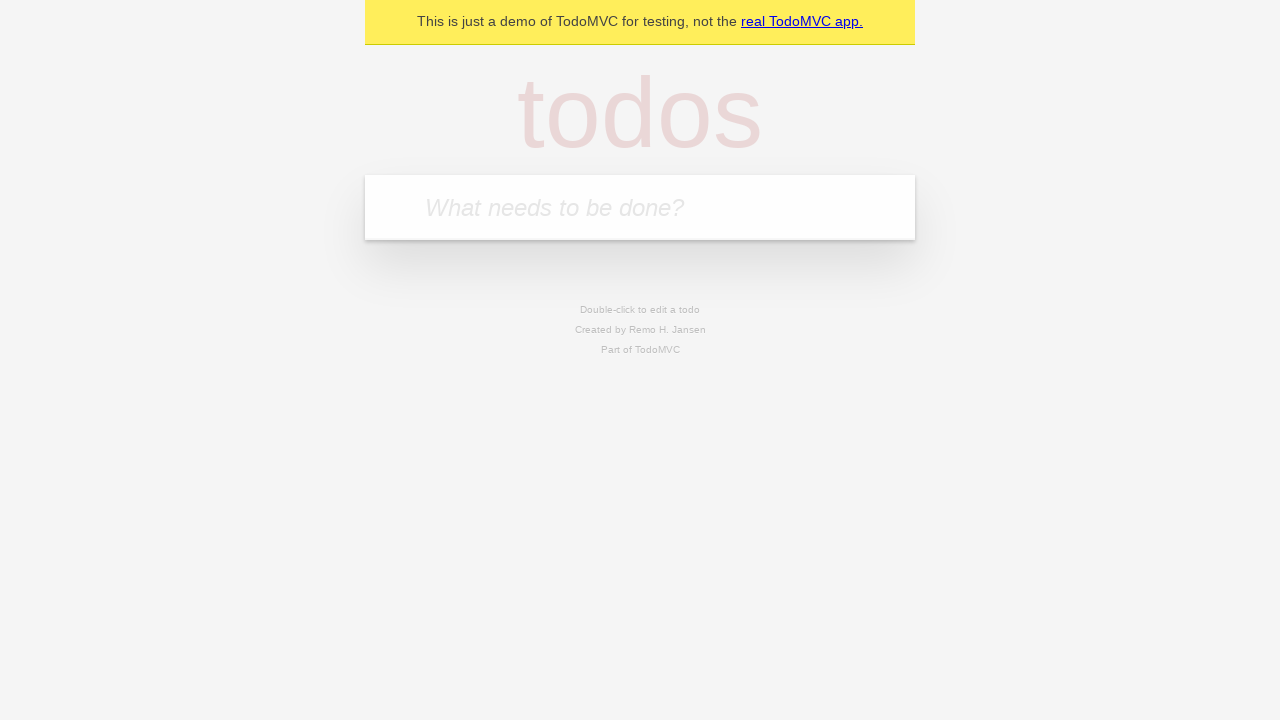

Filled todo input with 'buy some cheese' on internal:attr=[placeholder="What needs to be done?"i]
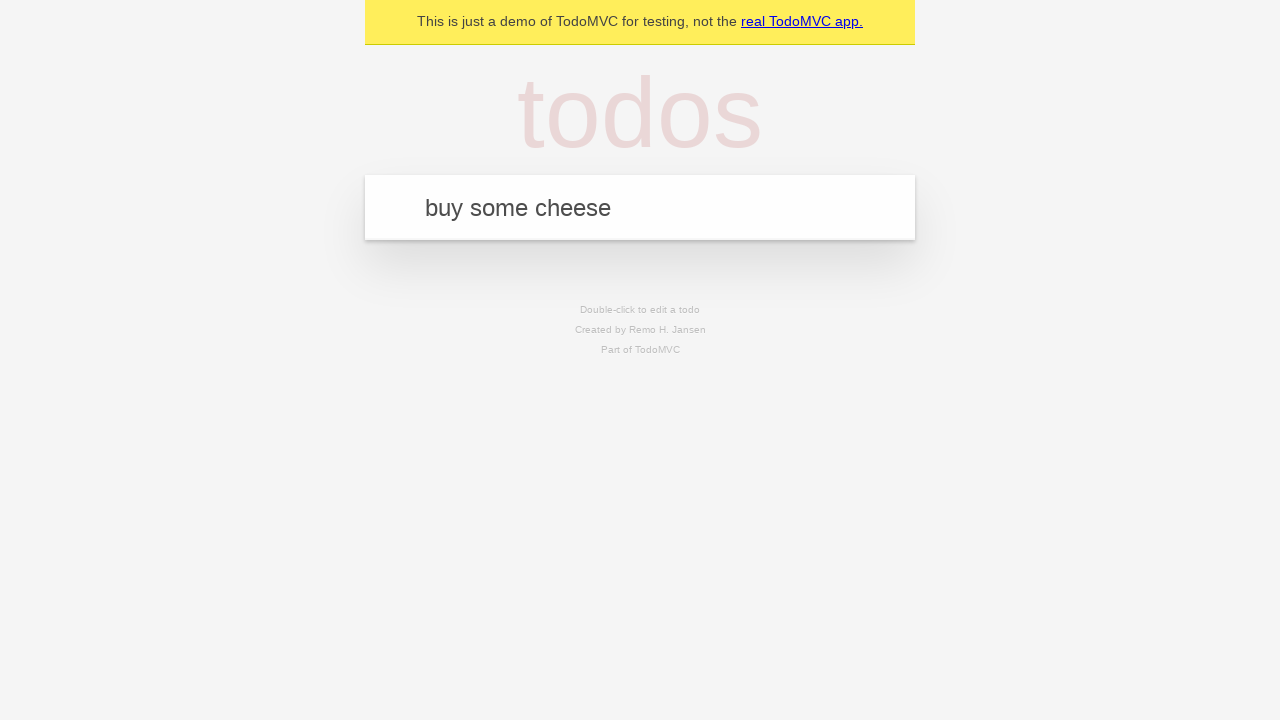

Pressed Enter to create first todo item on internal:attr=[placeholder="What needs to be done?"i]
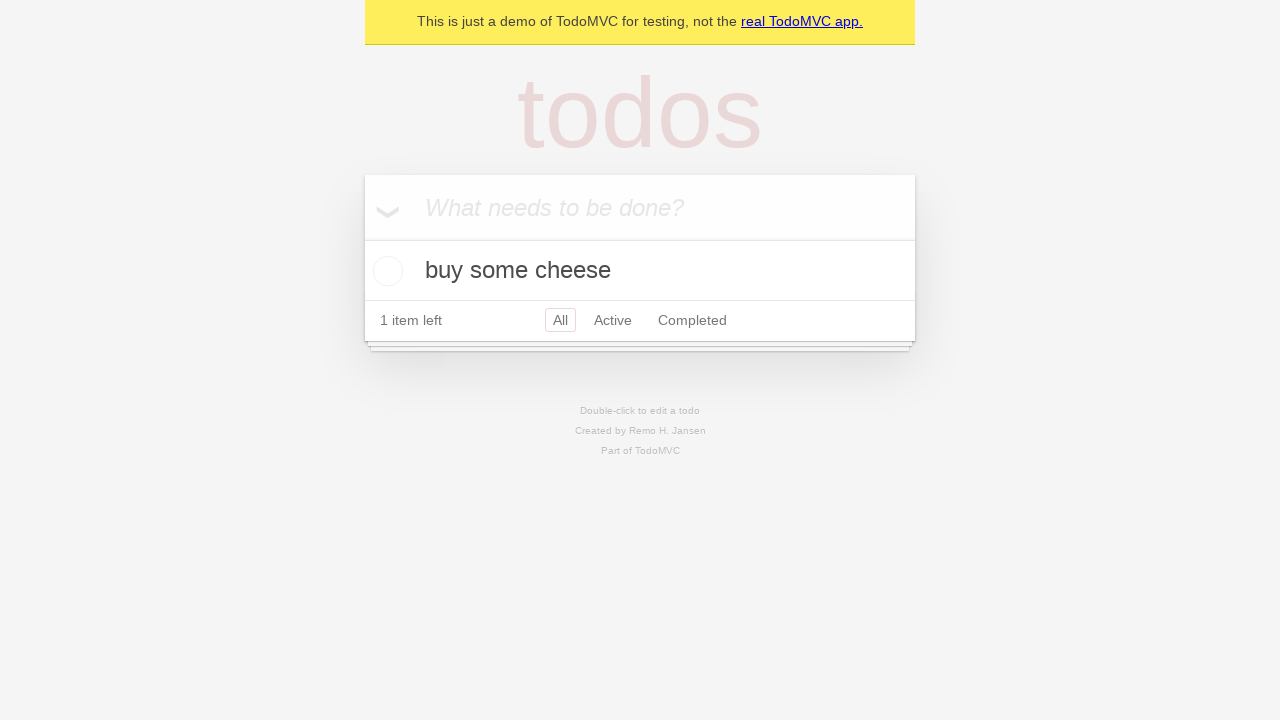

Filled todo input with 'feed the cat' on internal:attr=[placeholder="What needs to be done?"i]
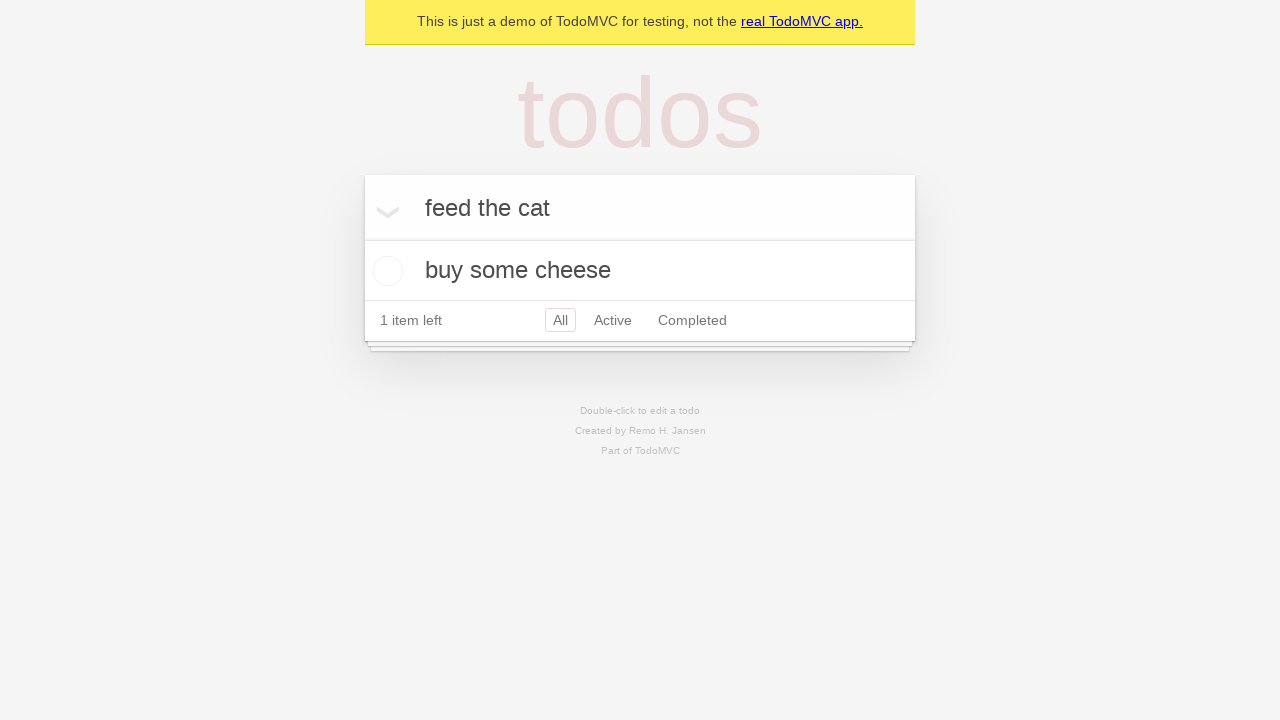

Pressed Enter to create second todo item on internal:attr=[placeholder="What needs to be done?"i]
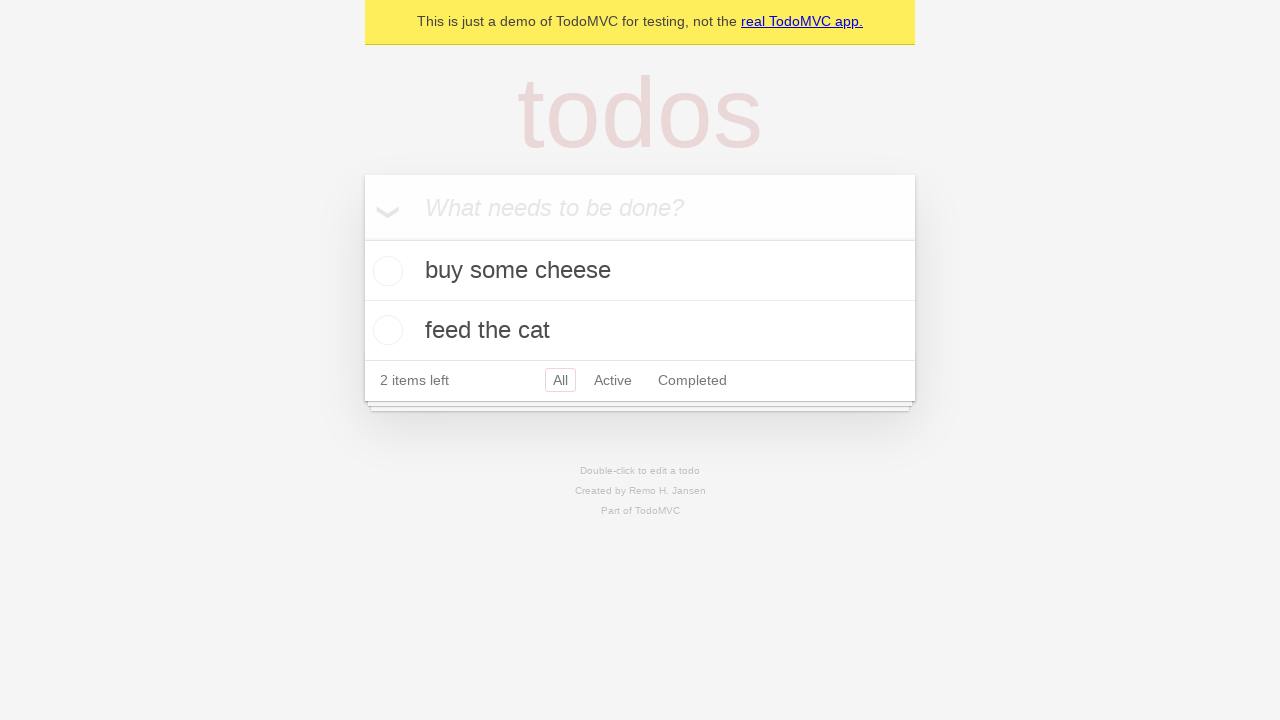

Filled todo input with 'book a doctors appointment' on internal:attr=[placeholder="What needs to be done?"i]
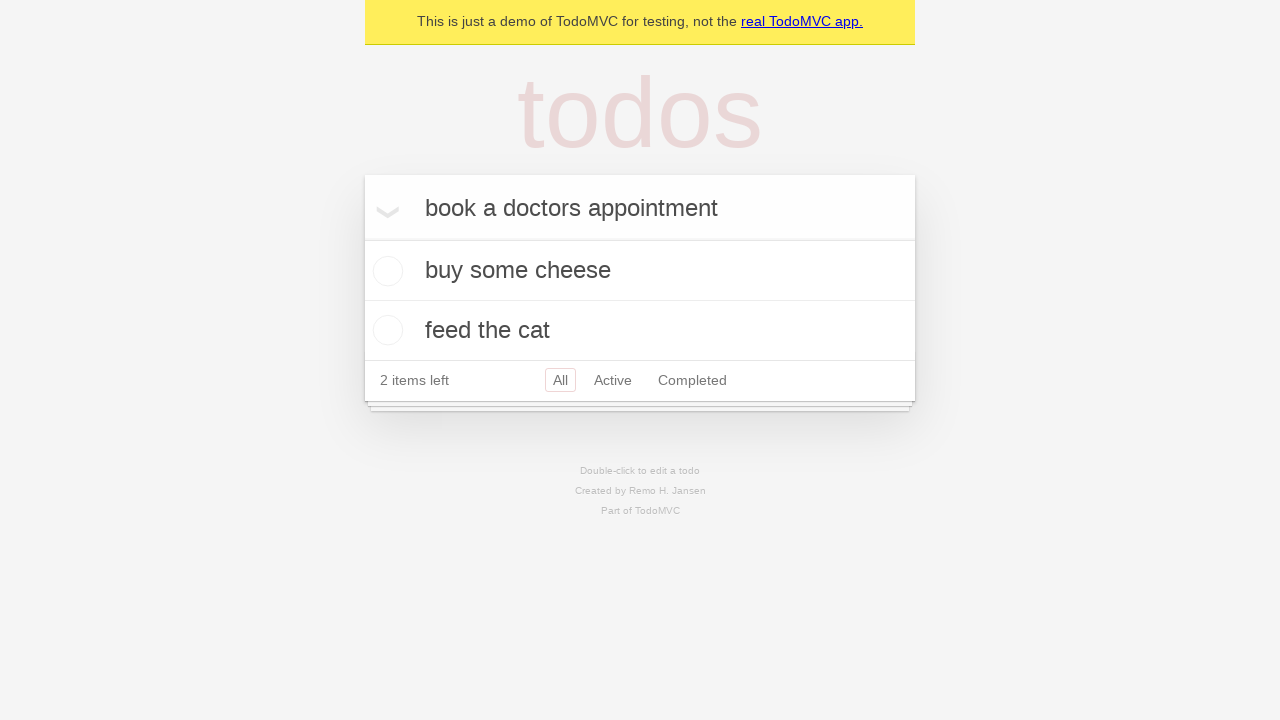

Pressed Enter to create third todo item on internal:attr=[placeholder="What needs to be done?"i]
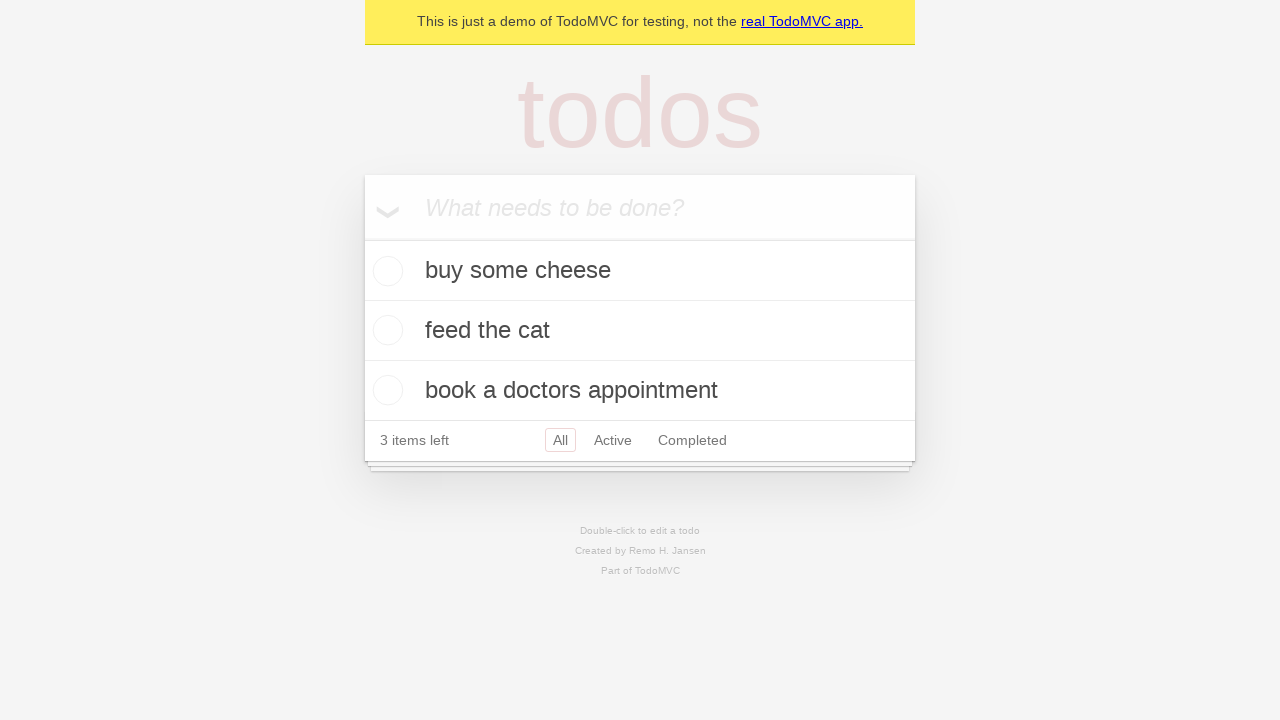

Double-clicked second todo item to enter edit mode at (640, 331) on internal:testid=[data-testid="todo-item"s] >> nth=1
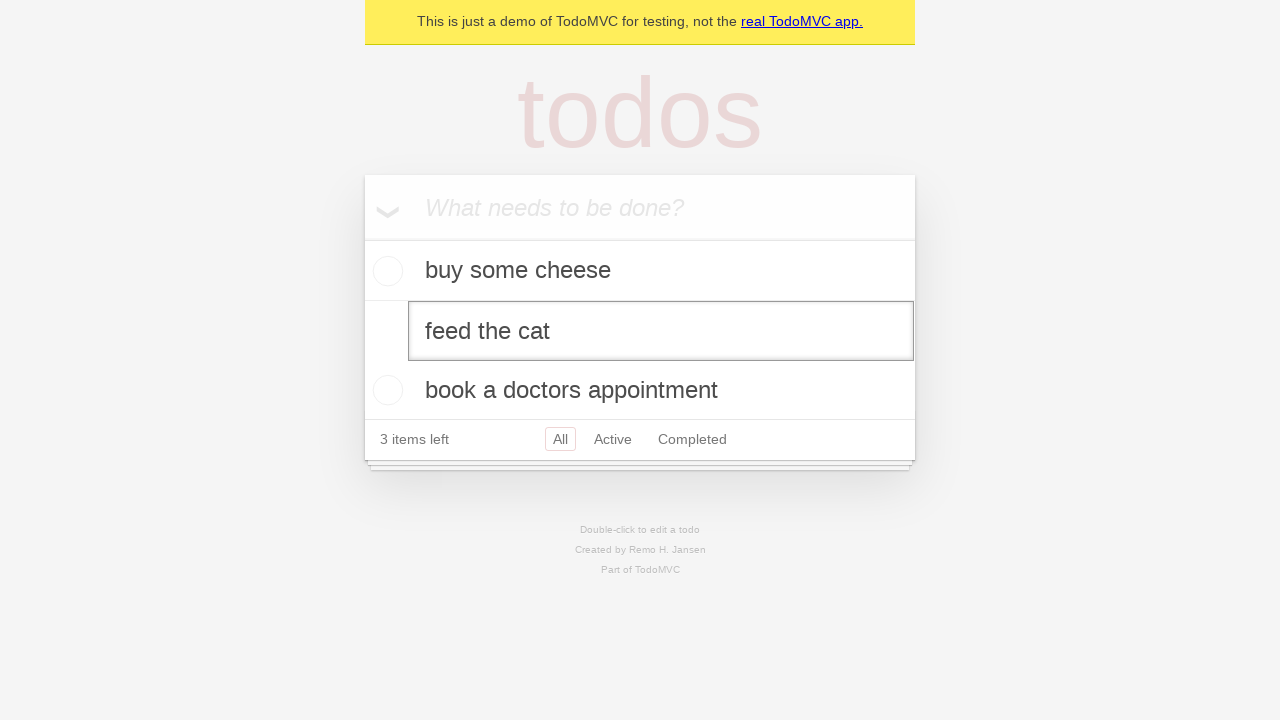

Filled edit textbox with new text 'buy some sausages' on internal:testid=[data-testid="todo-item"s] >> nth=1 >> internal:role=textbox[nam
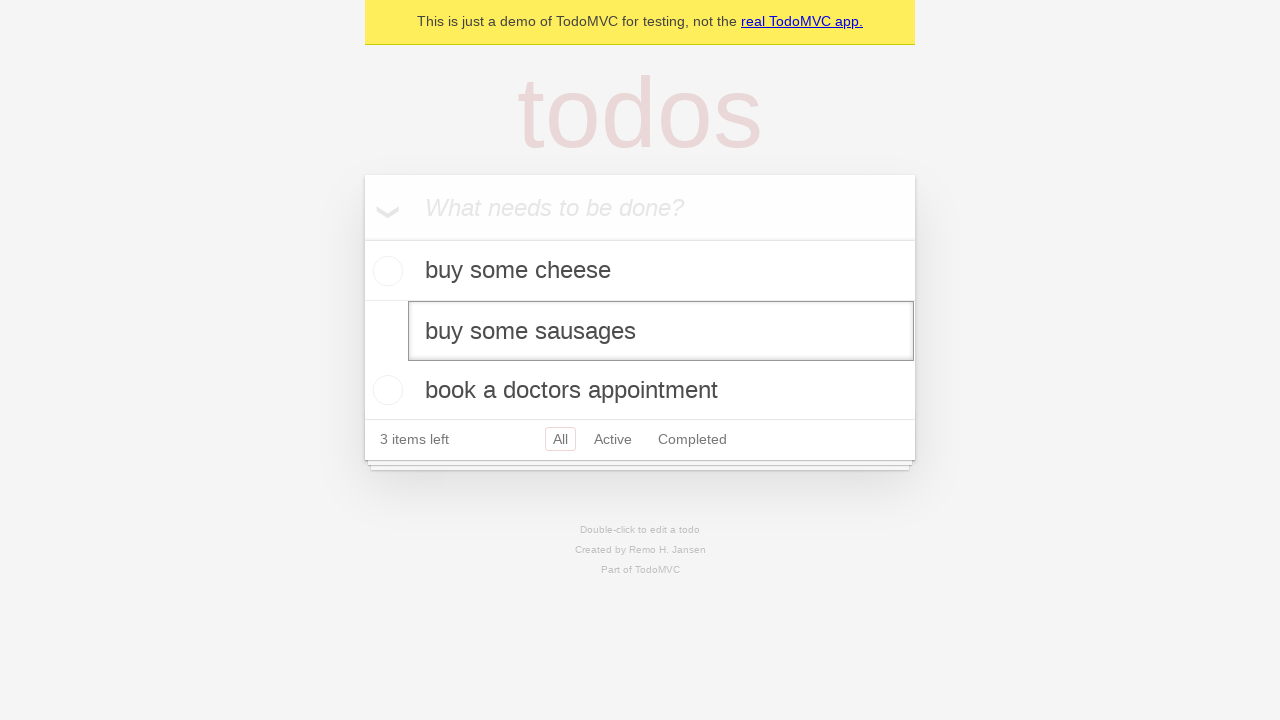

Dispatched blur event to save edits on todo item
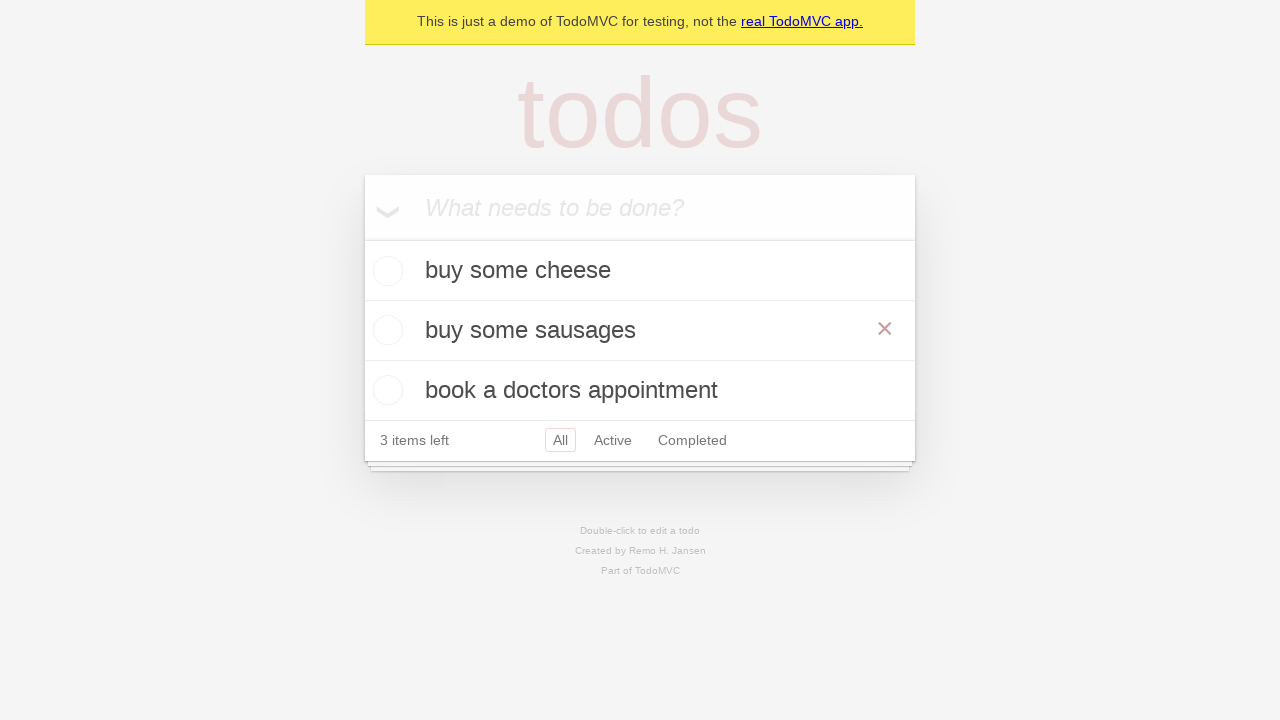

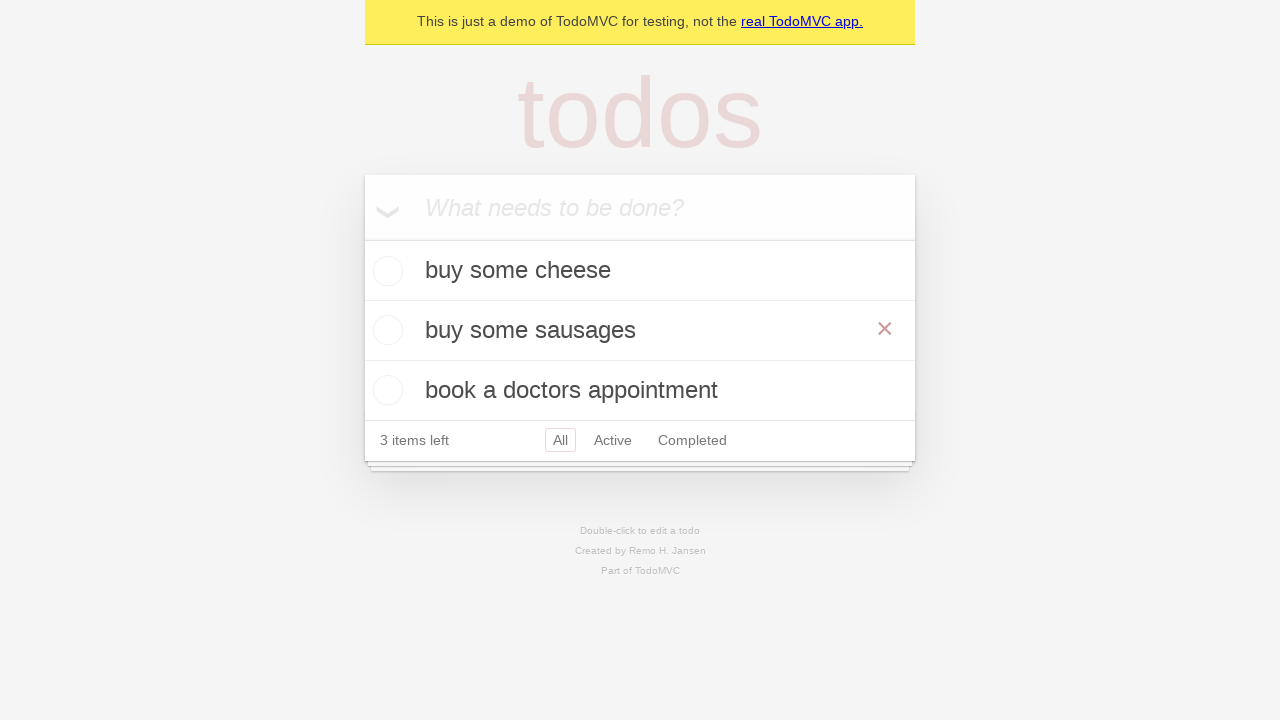